Navigates to Tech With Tim website, clicks on a content card, then clicks on a tag, and tests browser navigation with back and forward buttons

Starting URL: https://www.techwithtim.net/

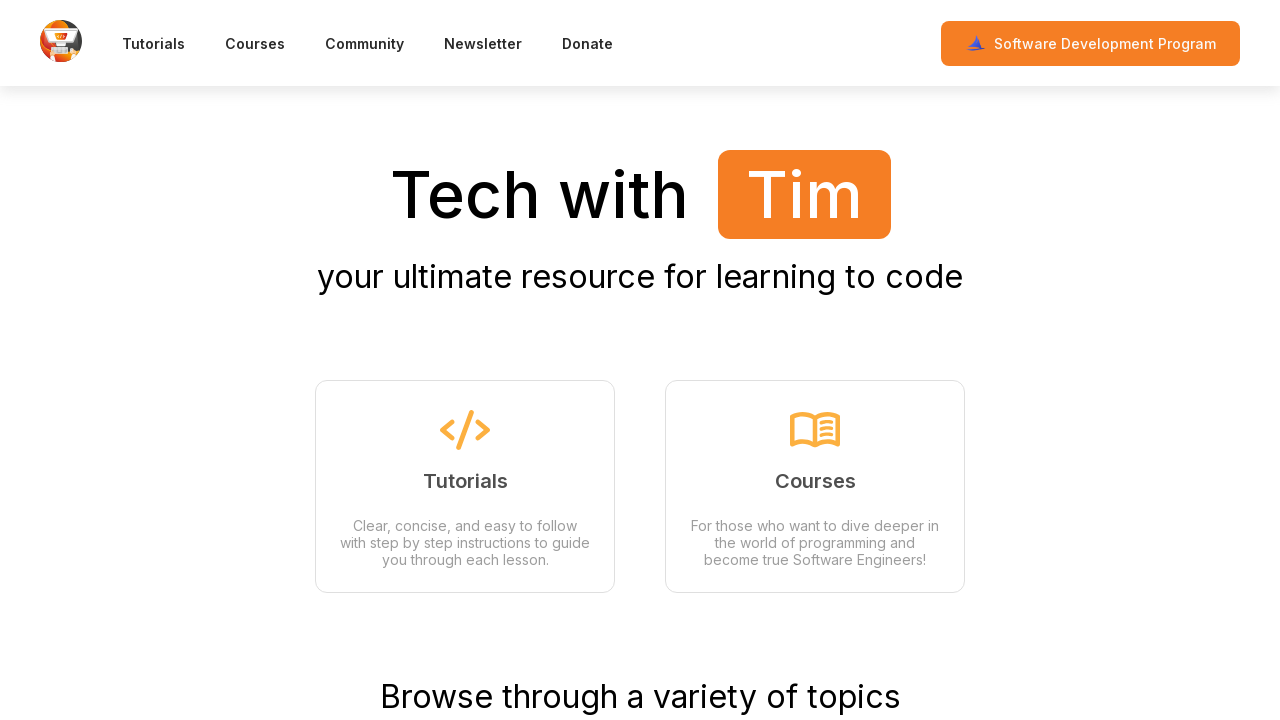

Waited for content card to load on Tech With Tim website
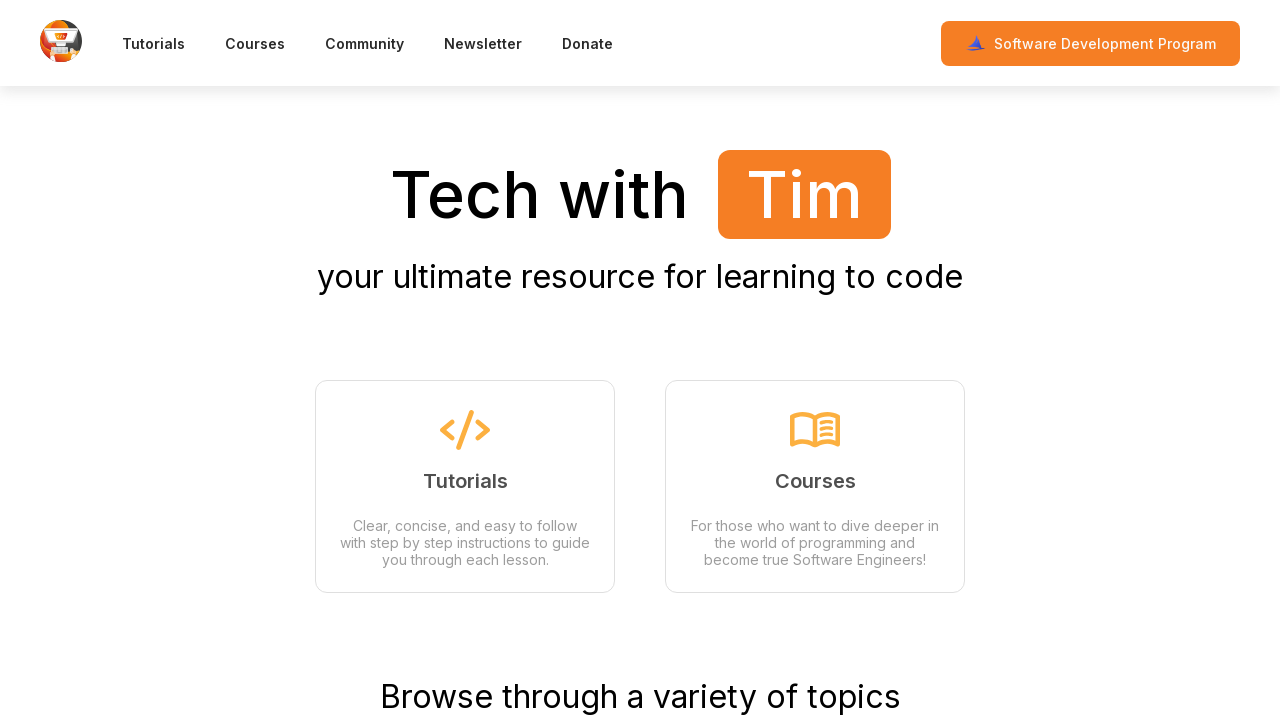

Clicked on content card at (465, 486) on .content__CardContentContainer-sc-1nrnigk-0
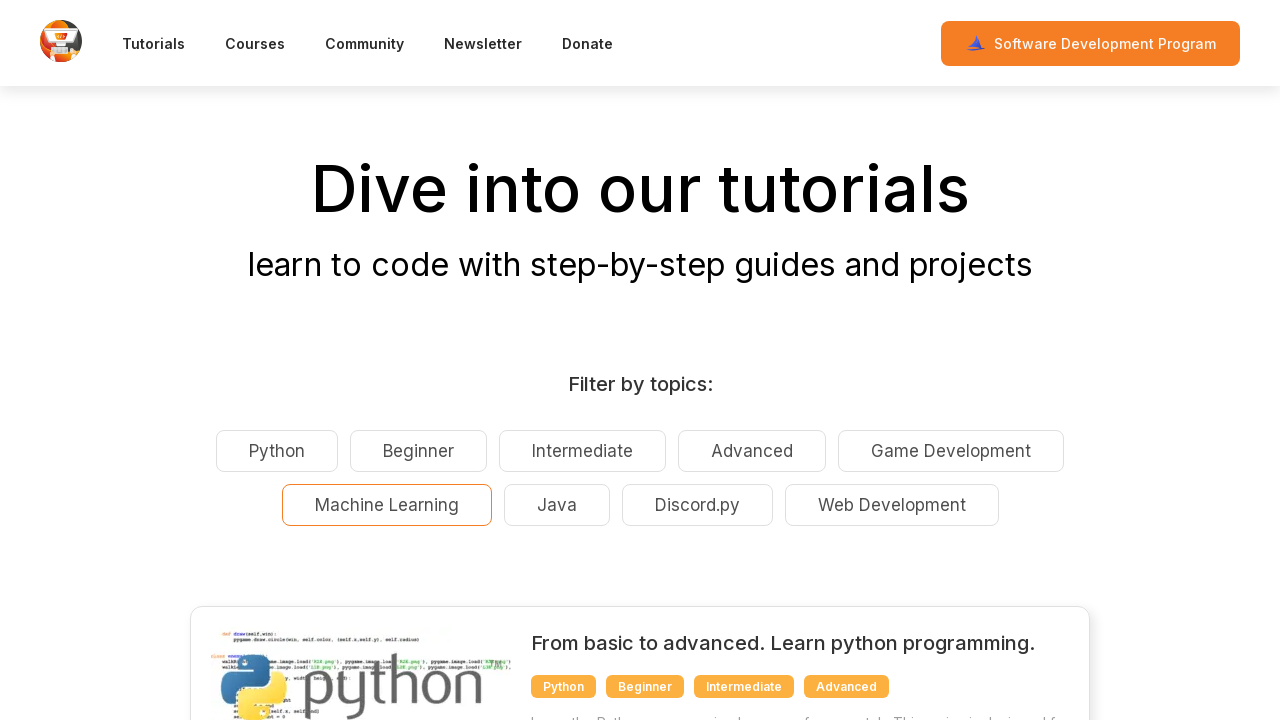

Waited for tag element to load
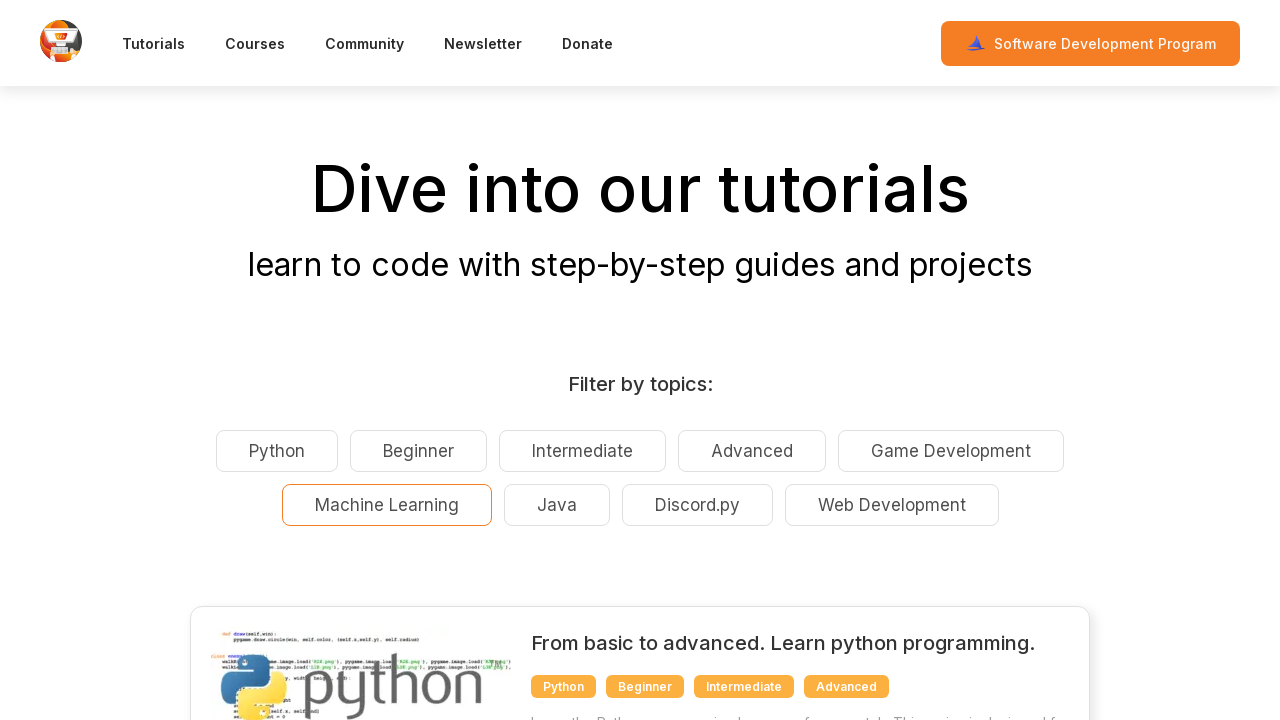

Clicked on tag element at (277, 451) on .tag__TagContainer-sc-3f52y0-0
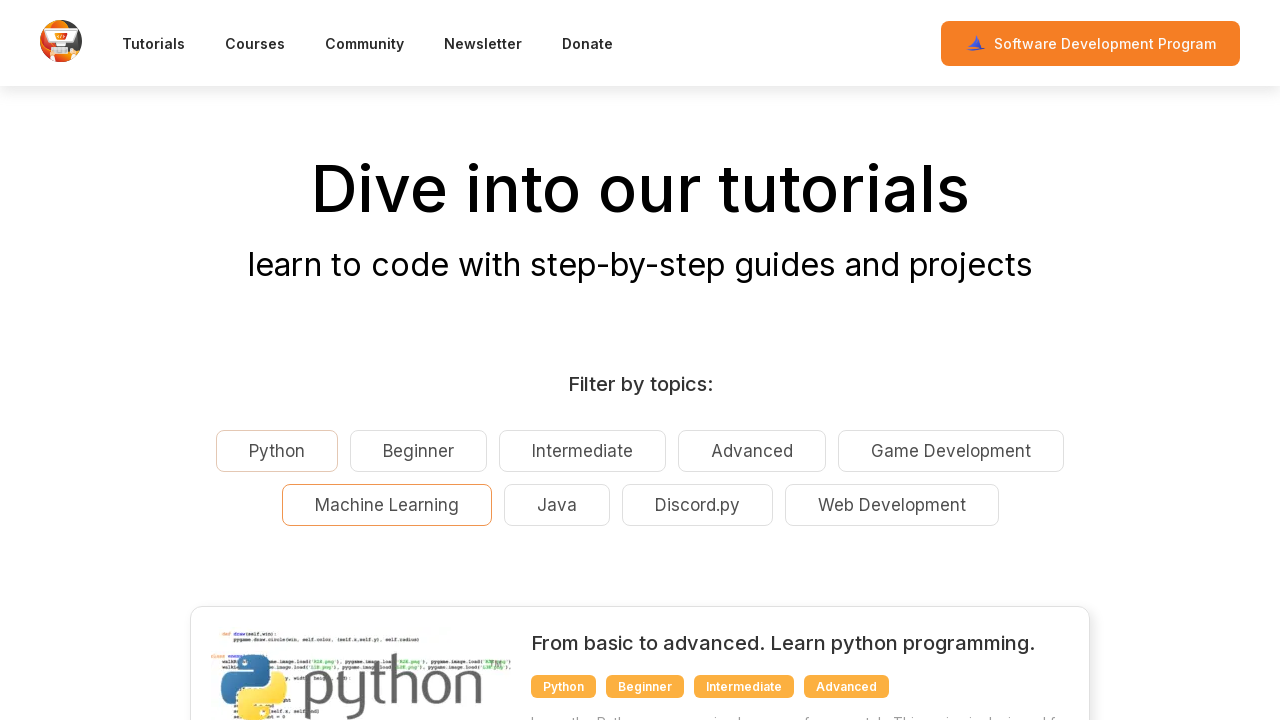

Navigated back to previous page using browser back button
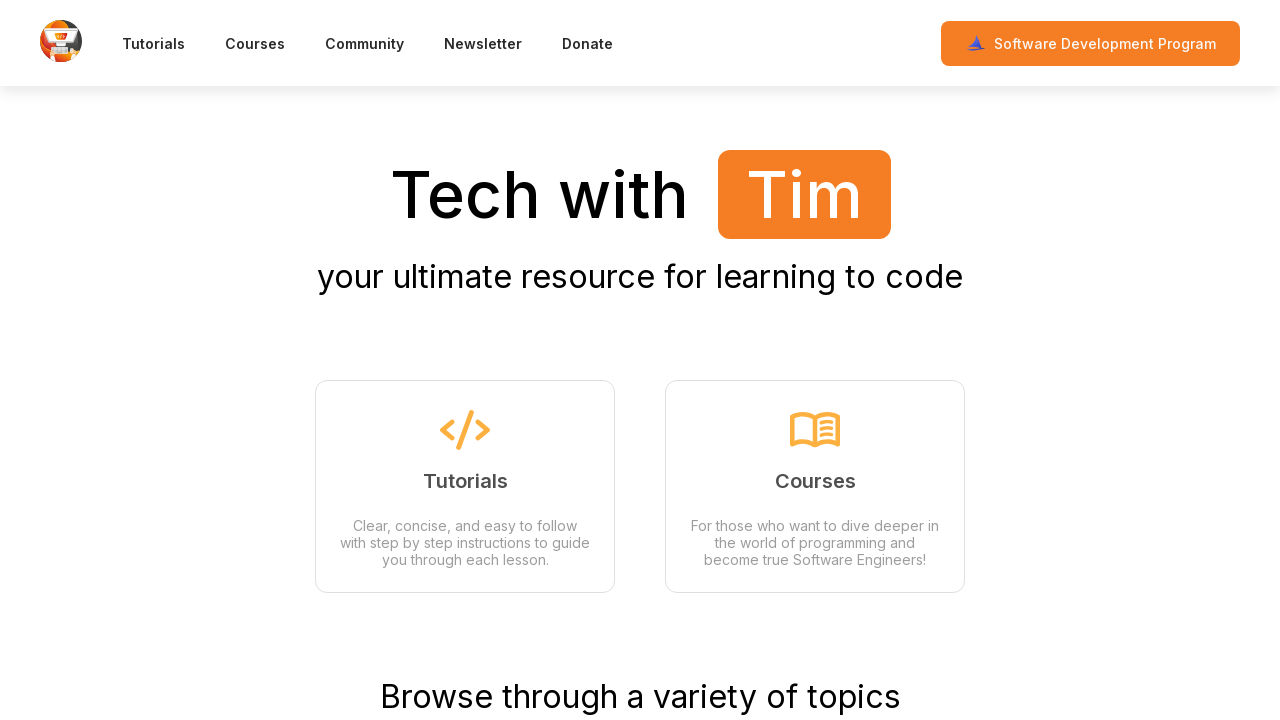

Navigated forward to next page using browser forward button
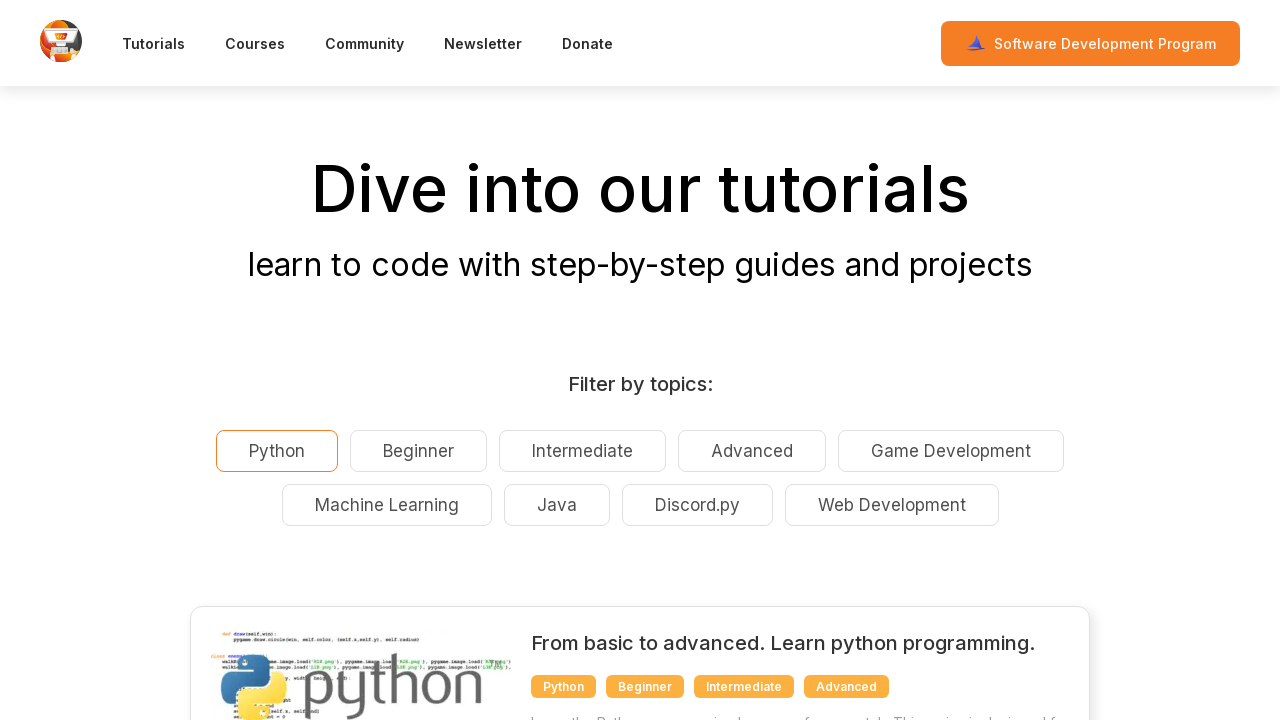

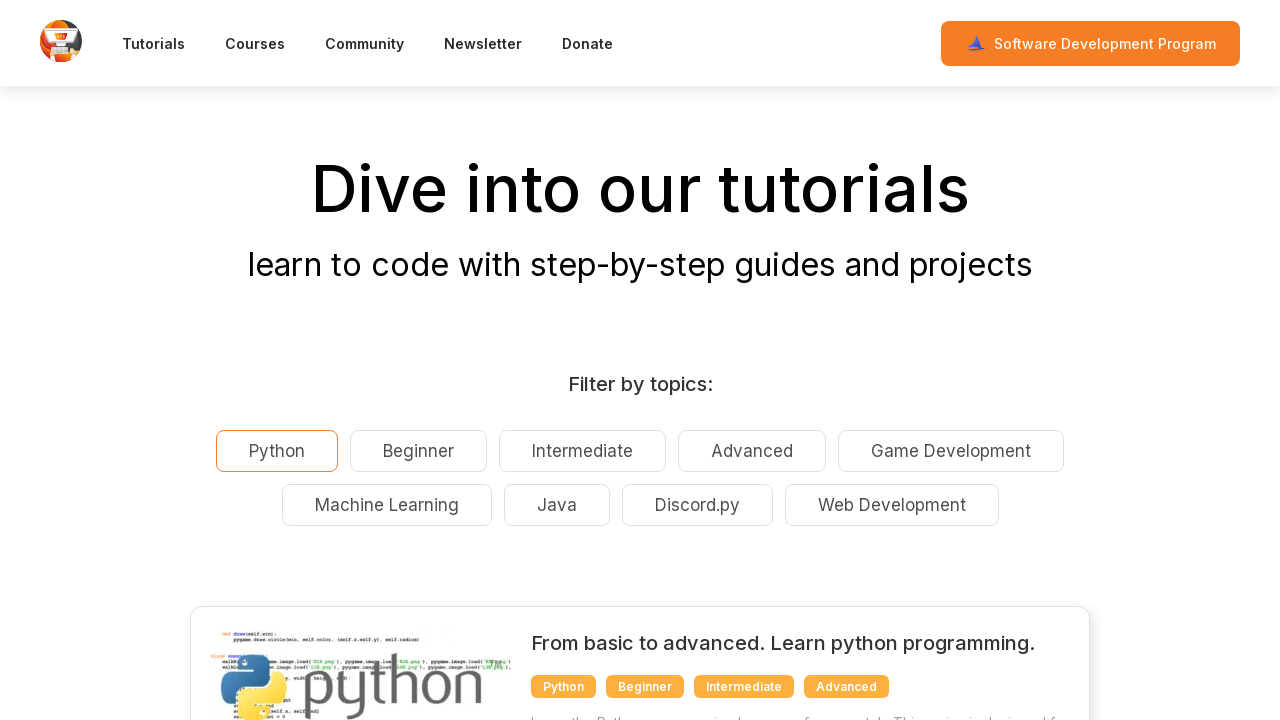